Tests a registration form by filling in personal information fields and submitting the form to verify successful registration

Starting URL: http://suninjuly.github.io/registration2.html

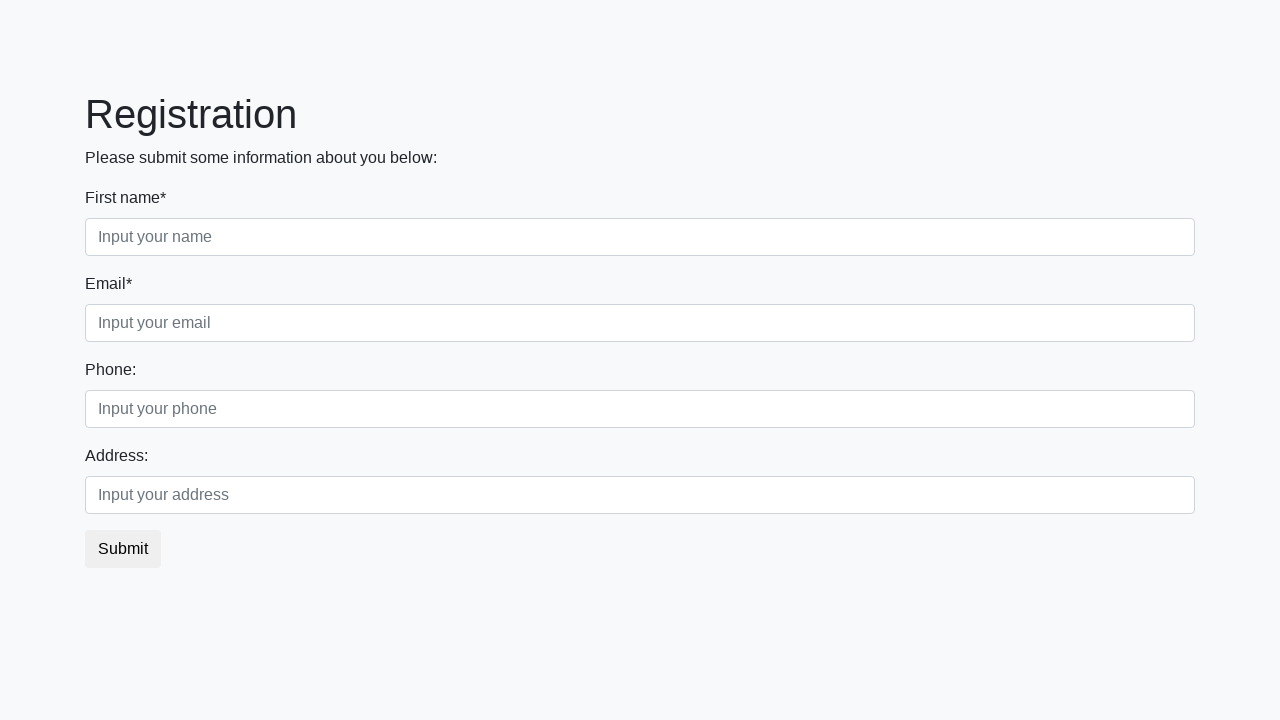

Filled first name field with 'Ivan' on .first_block .form-control.first
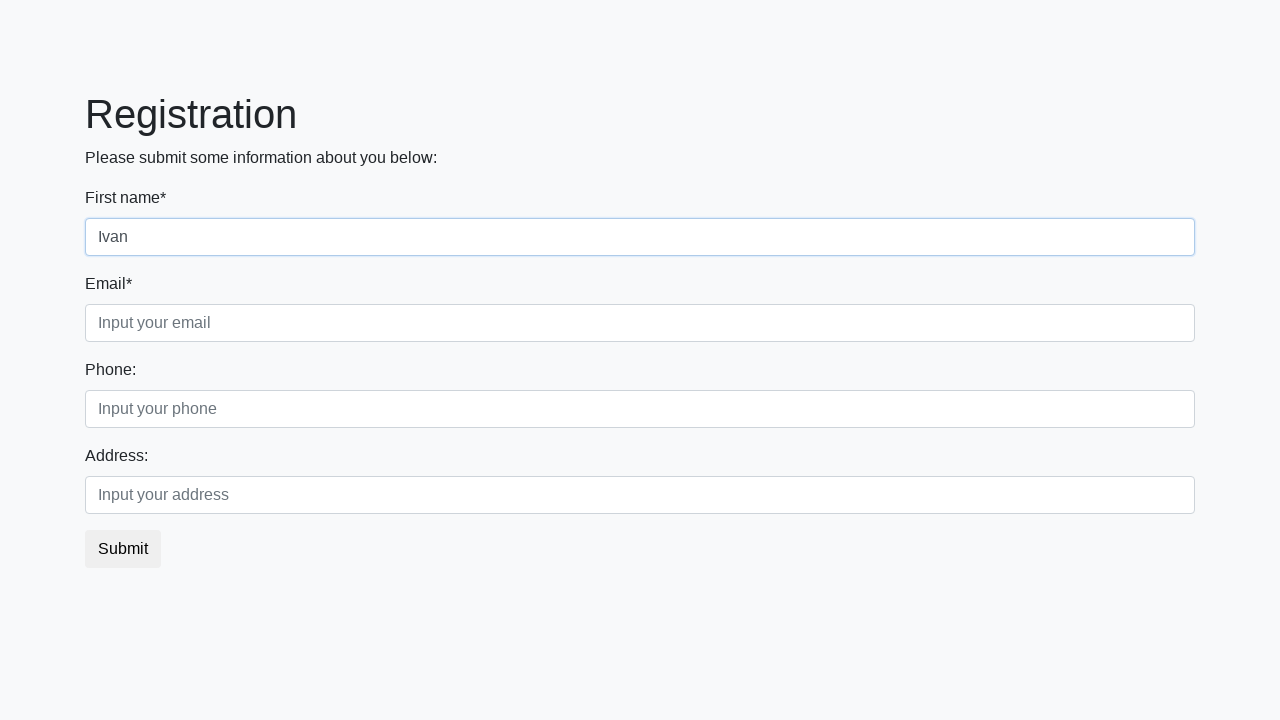

Filled last name field with 'Petrov' on .third
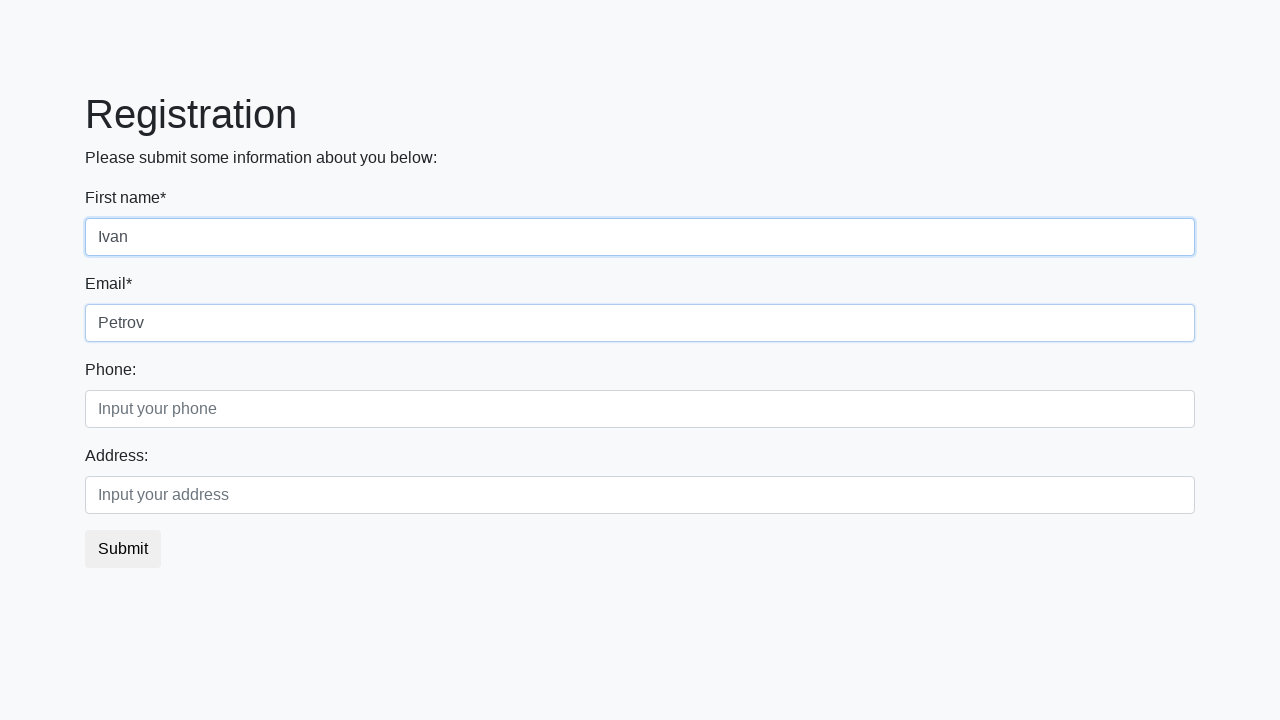

Filled email field with 'test@example.com' on .second_block > div:nth-child(1) > input:nth-child(2)
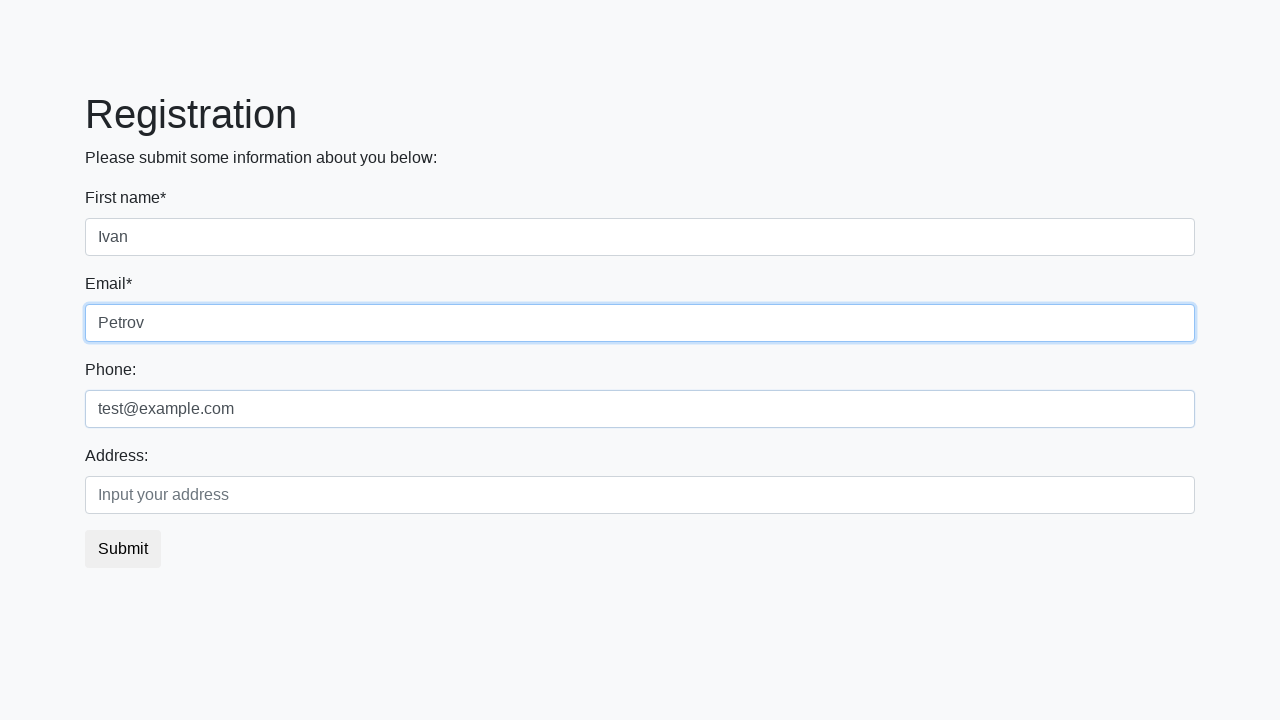

Filled phone field with '+1234567890' on .second
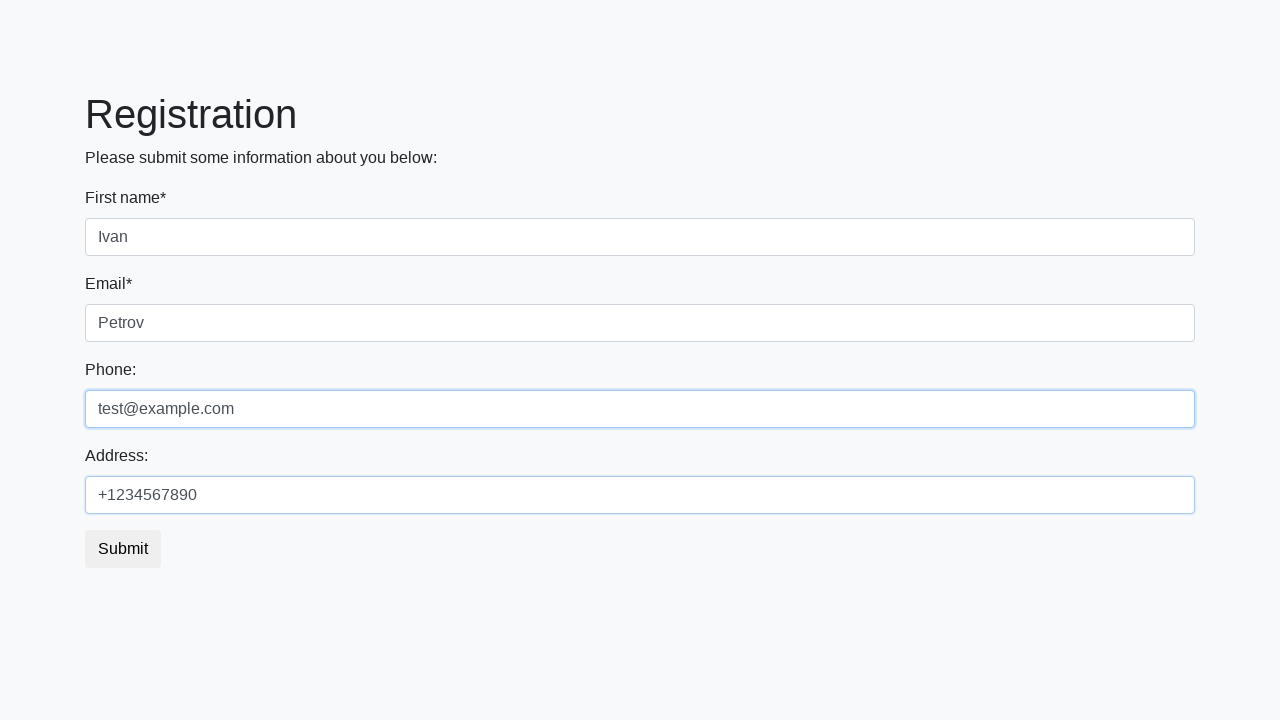

Clicked submit button to register at (123, 549) on button.btn
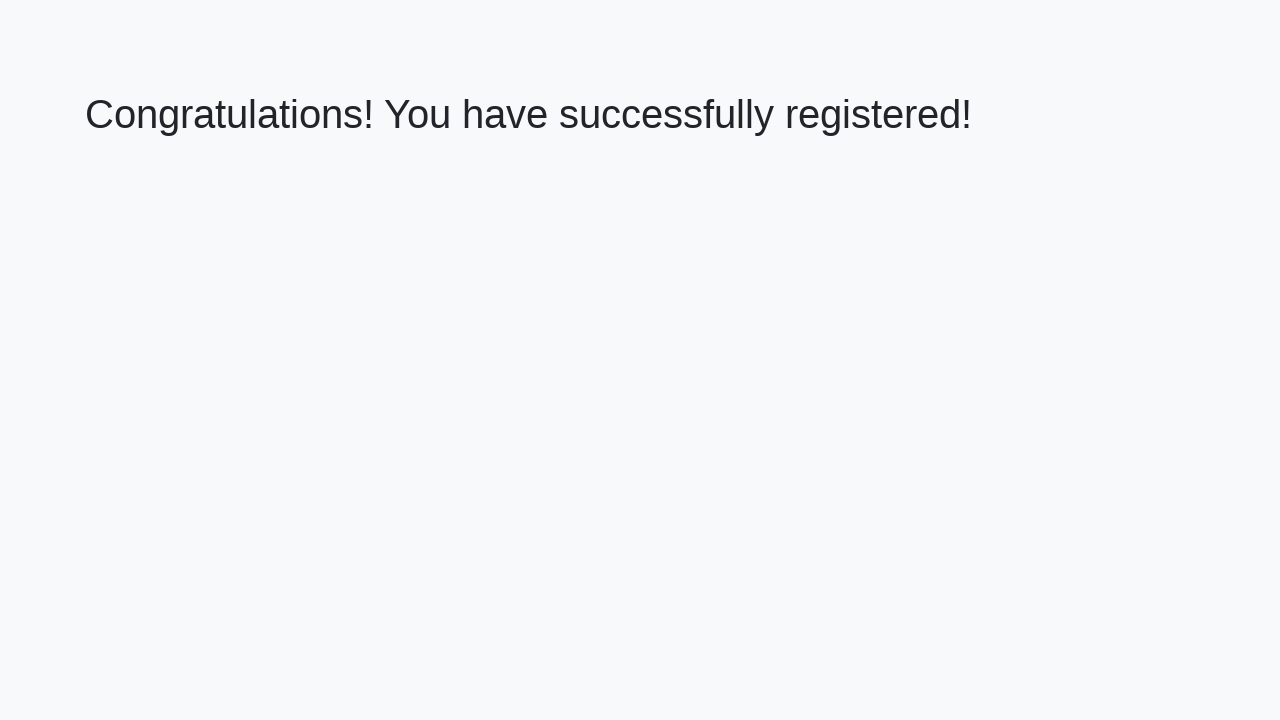

Success heading loaded after registration
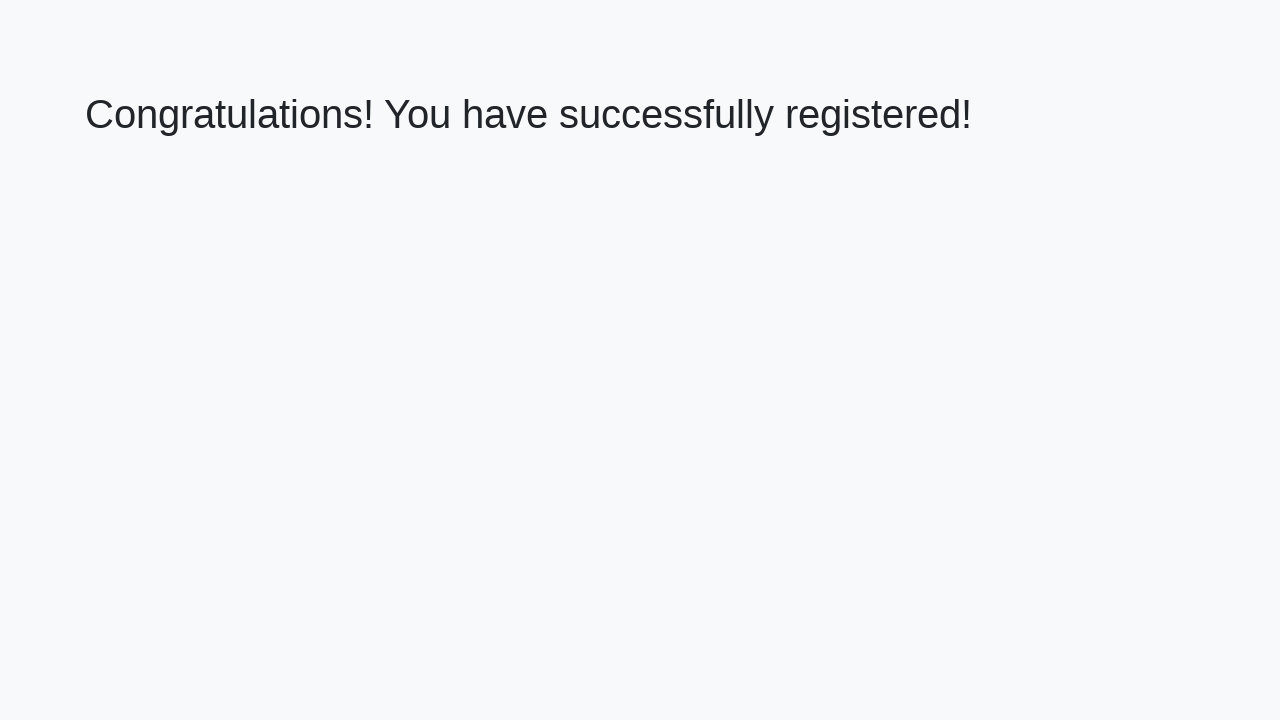

Verified success message: 'Congratulations! You have successfully registered!'
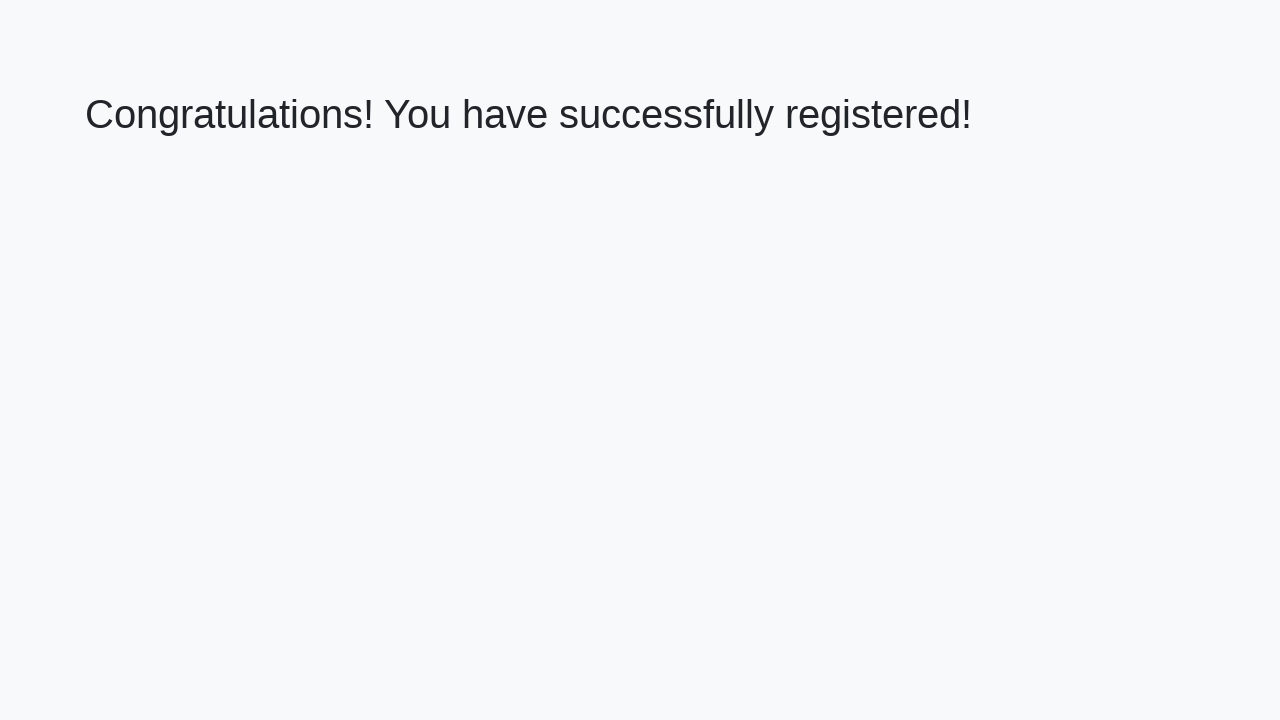

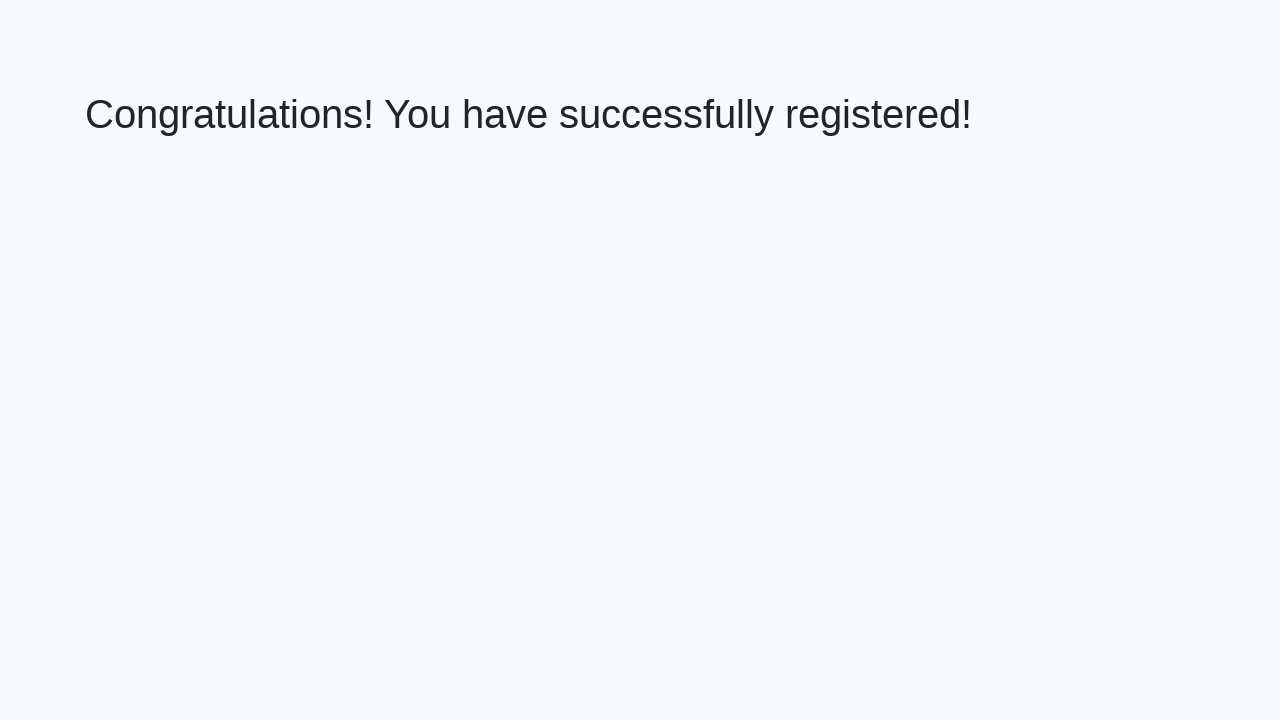